Tests the text box form by filling in name, email, current address, and permanent address fields, then submitting and verifying the output displays correctly

Starting URL: https://demoqa.com

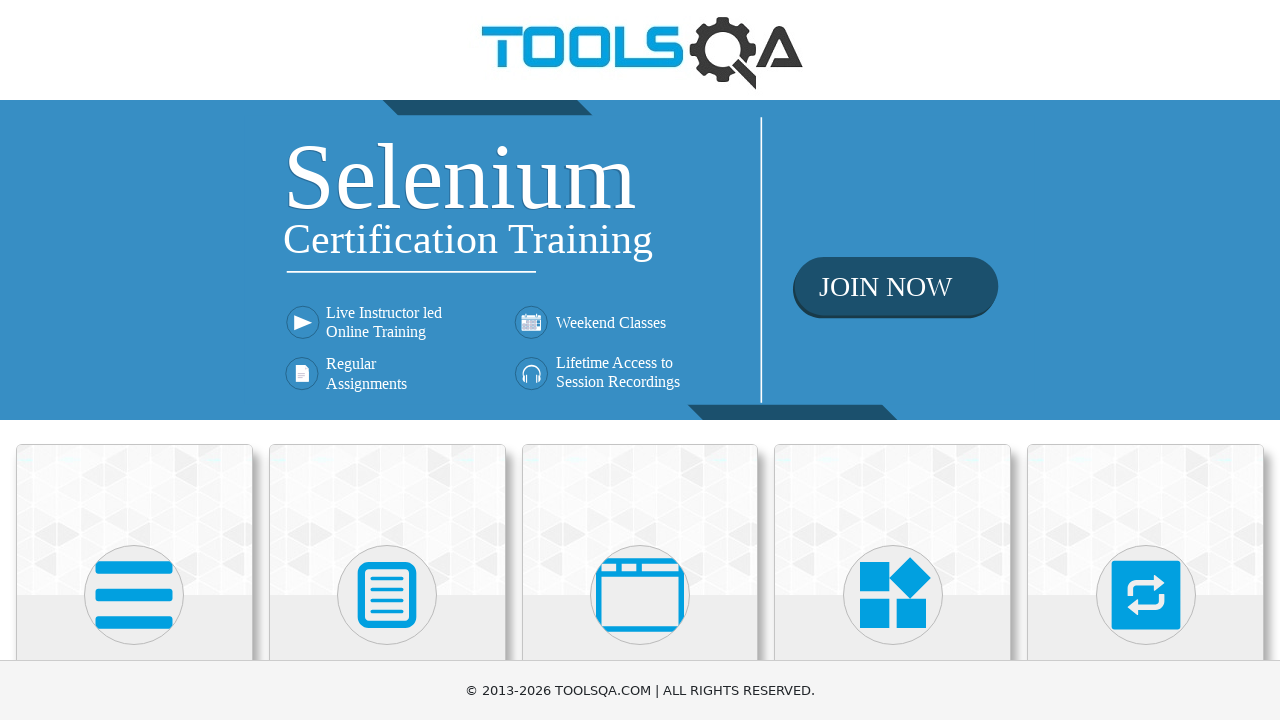

Clicked on Elements card at (134, 360) on text=Elements
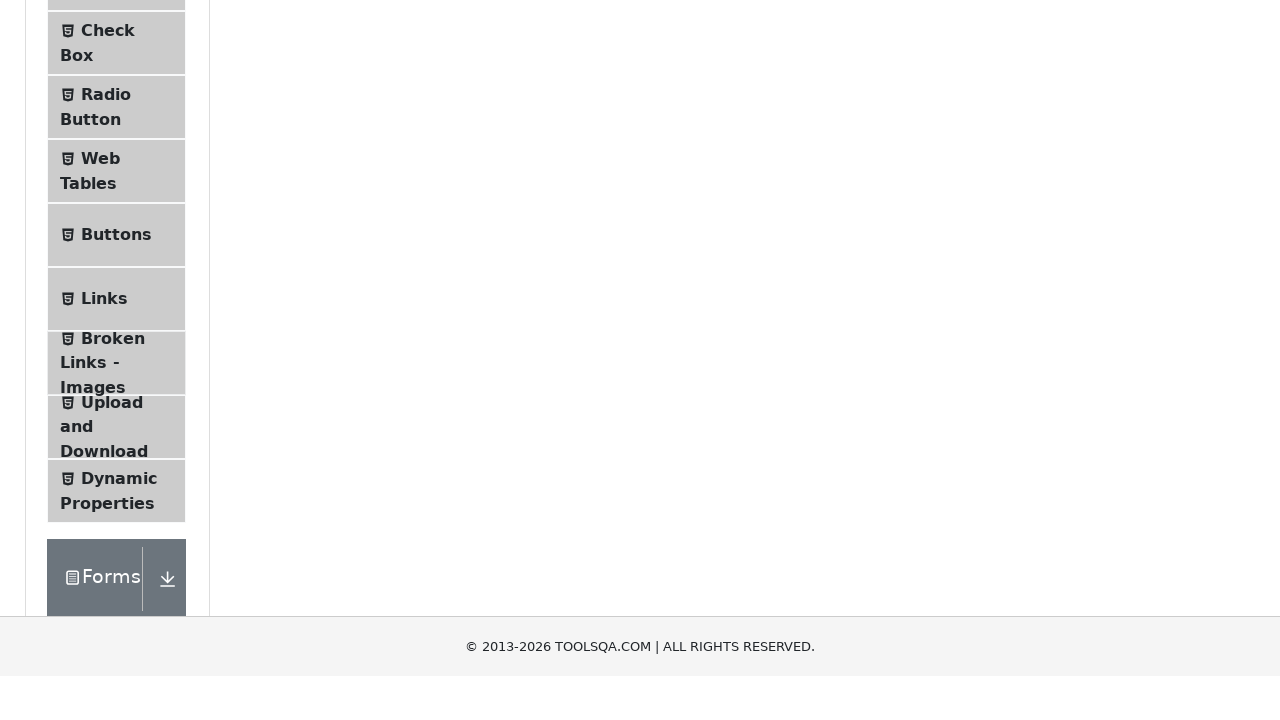

Clicked on Text Box menu item at (119, 261) on text=Text Box
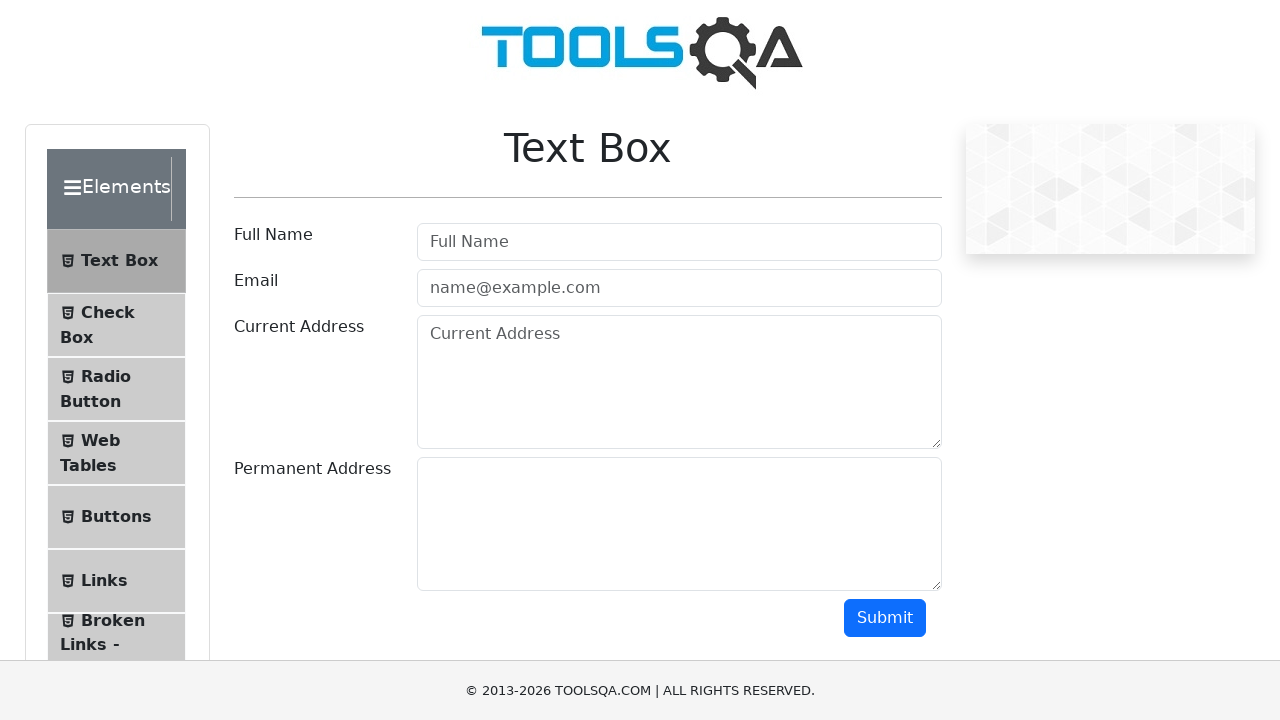

Filled name field with 'Hazim Okanovic' on #userName
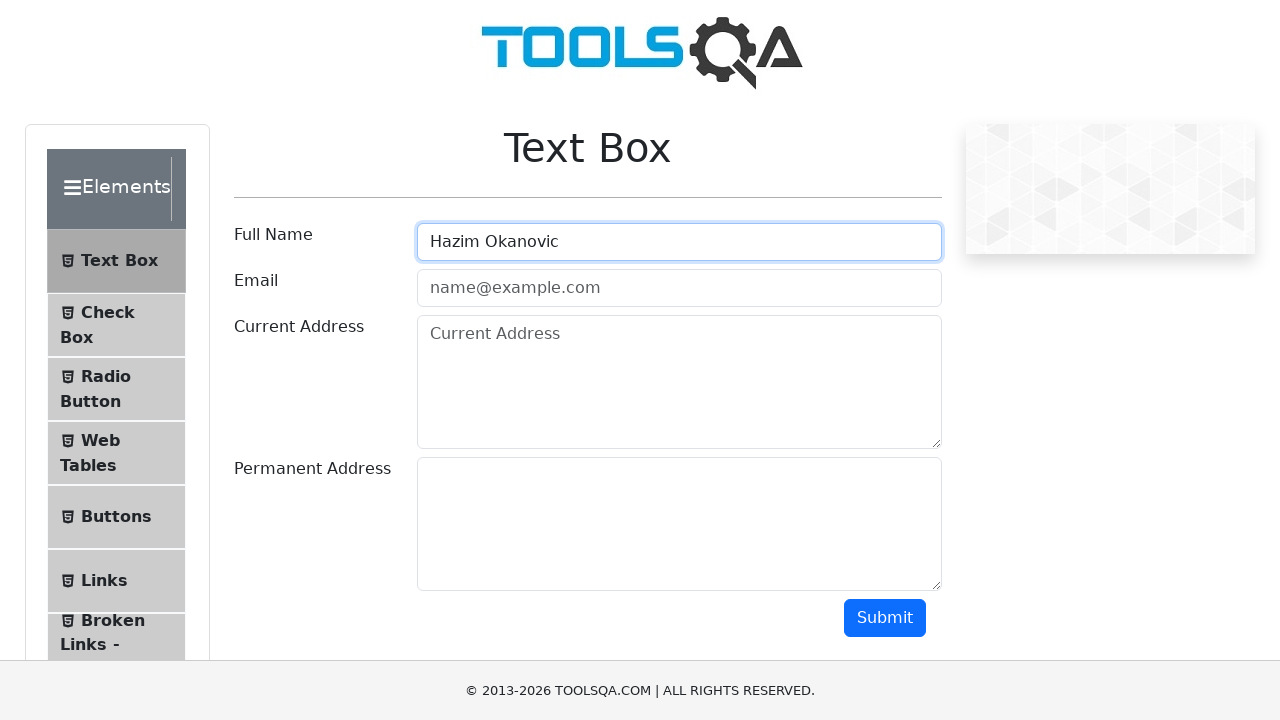

Filled email field with 'hazimokanovic@gmail.com' on #userEmail
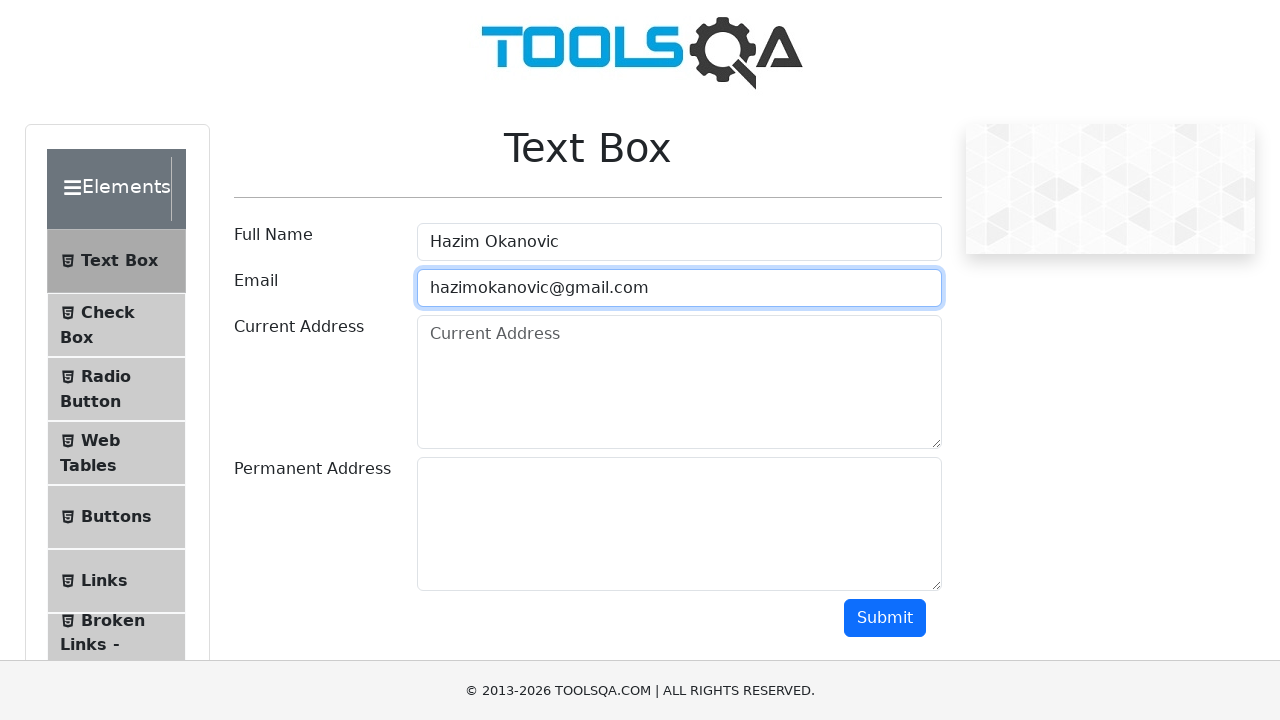

Filled current address field with 'Sahmani bb' on #currentAddress
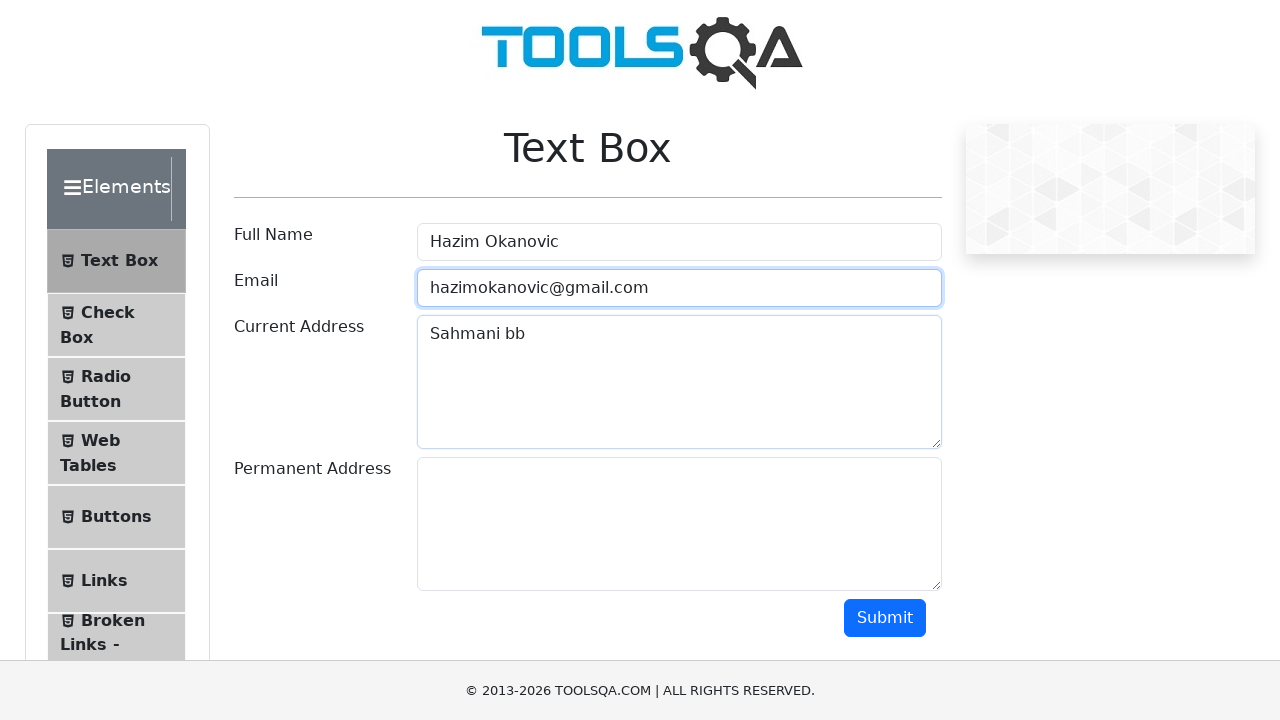

Filled permanent address field with 'Bosnia and Herzegovina' on #permanentAddress
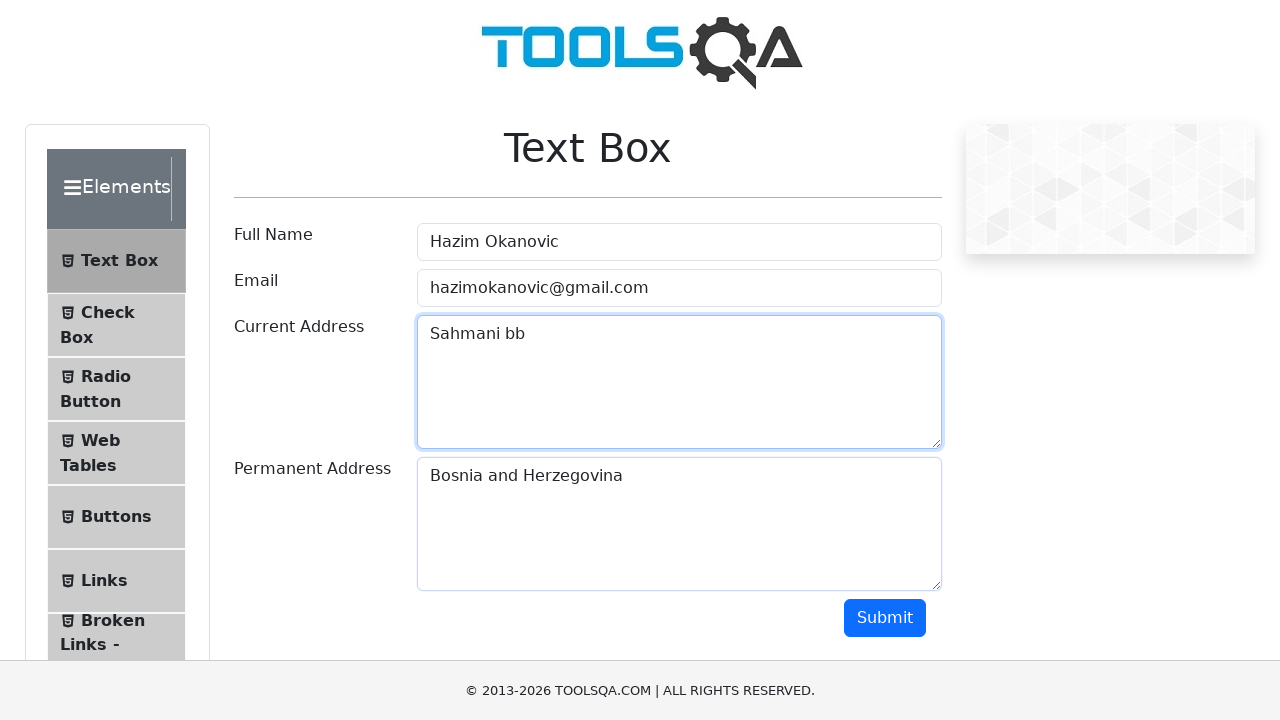

Clicked submit button to submit the form at (885, 618) on #submit
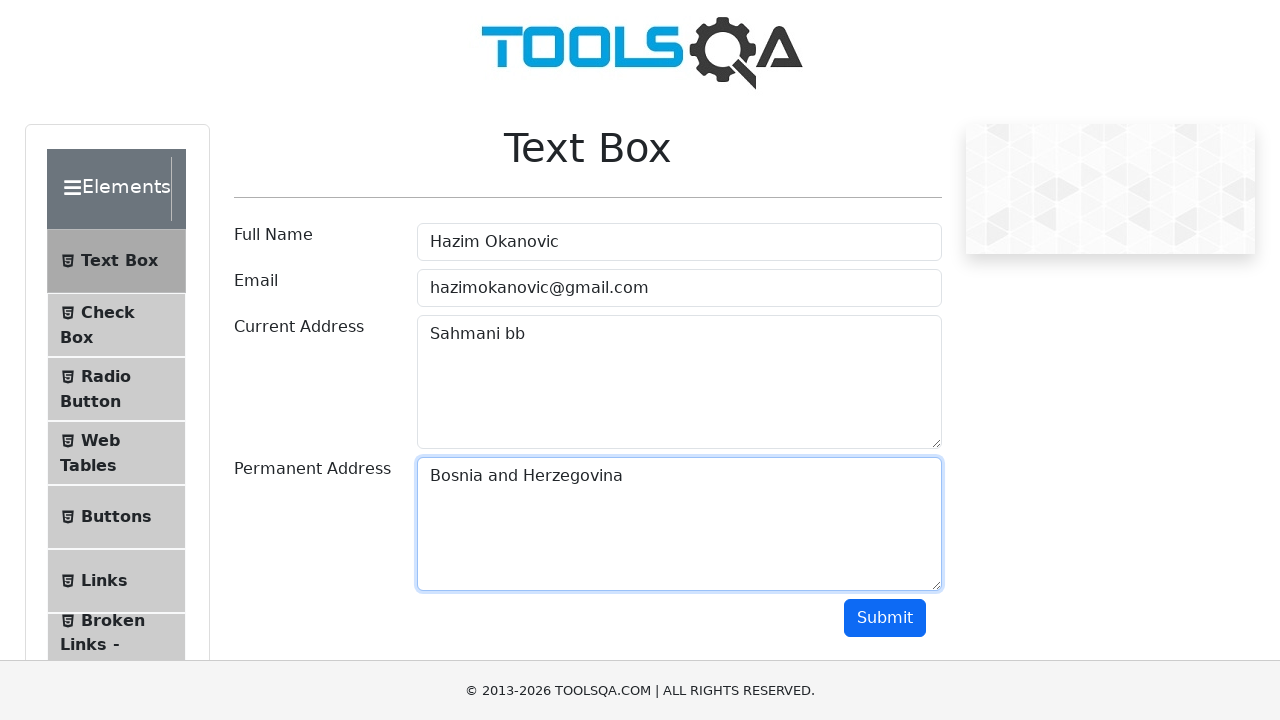

Output section loaded and is now visible
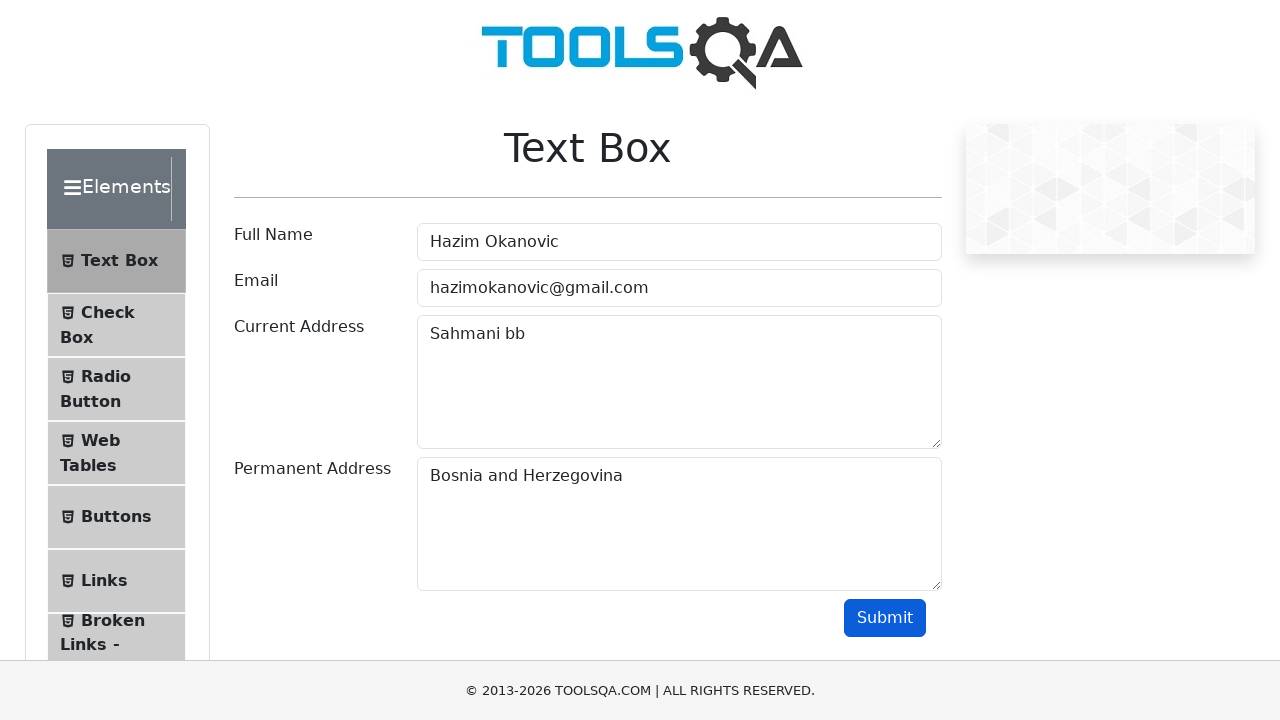

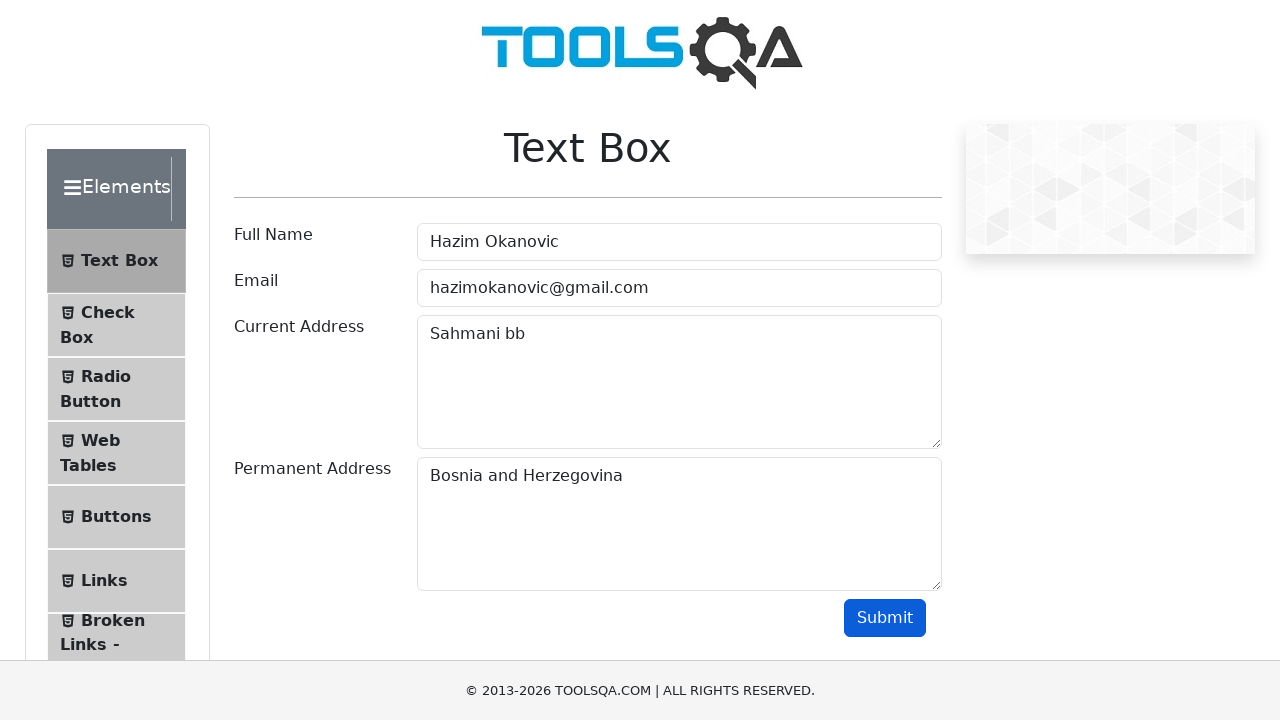